Tests basic browser navigation by visiting cydeo.com, verifying the page title, then performing back, forward, and refresh navigation actions

Starting URL: https://www.cydeo.com

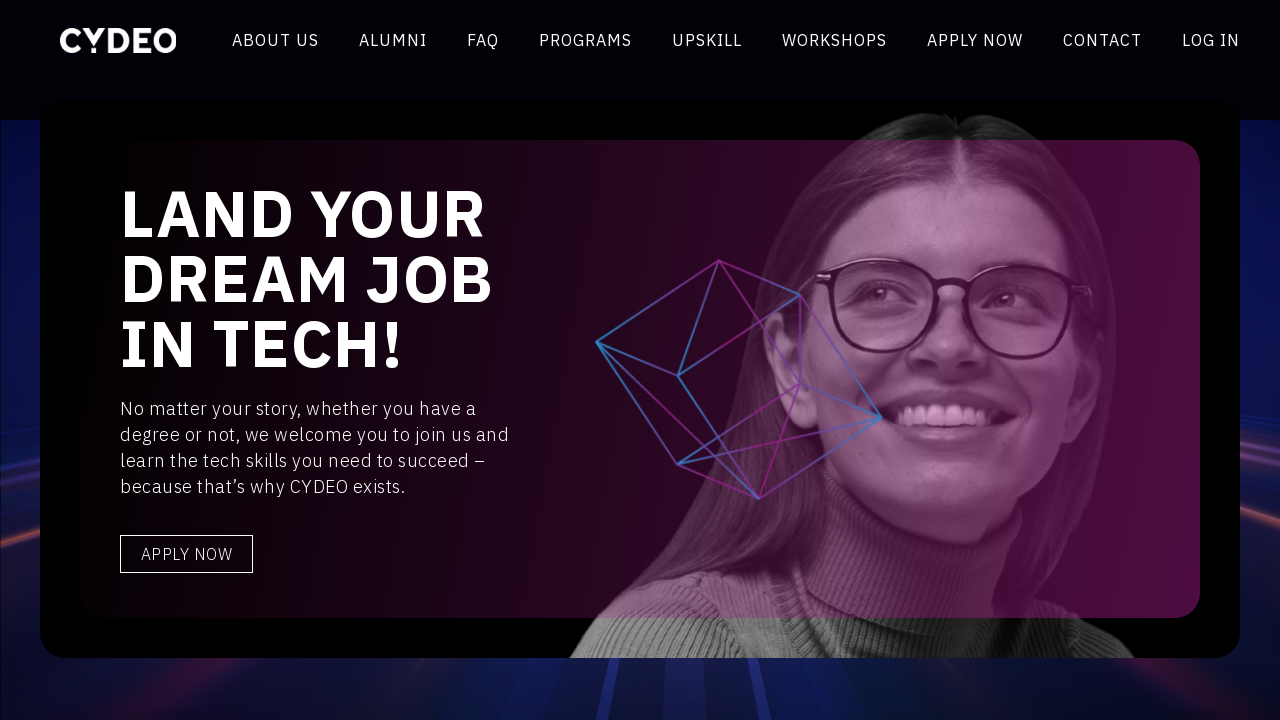

Retrieved page title from cydeo.com
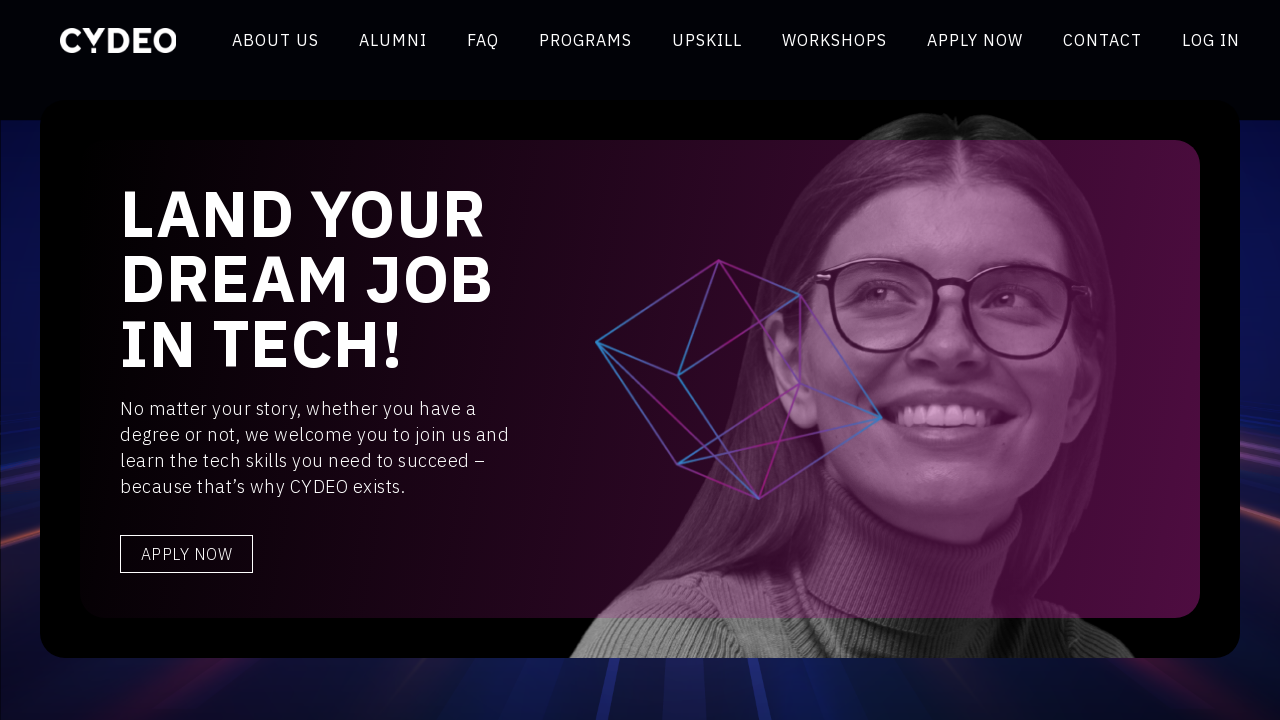

Page title verification passed - title is 'Cydeo'
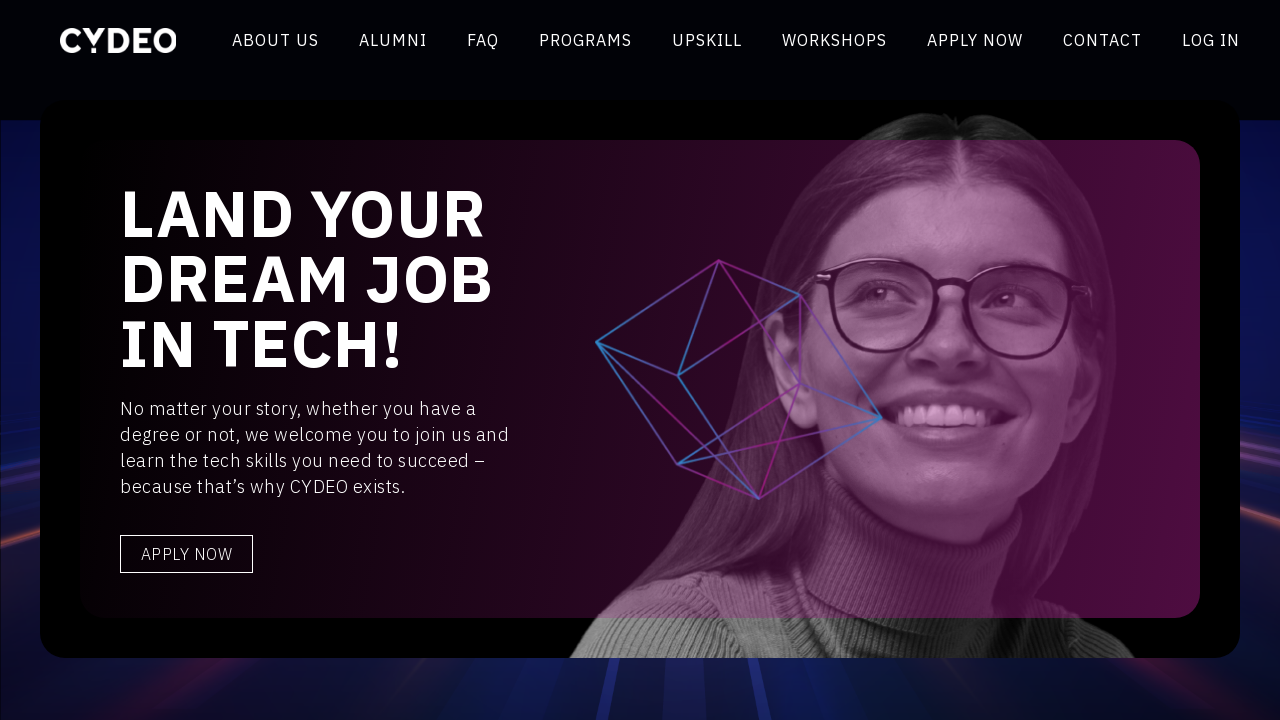

Navigated back using browser back button
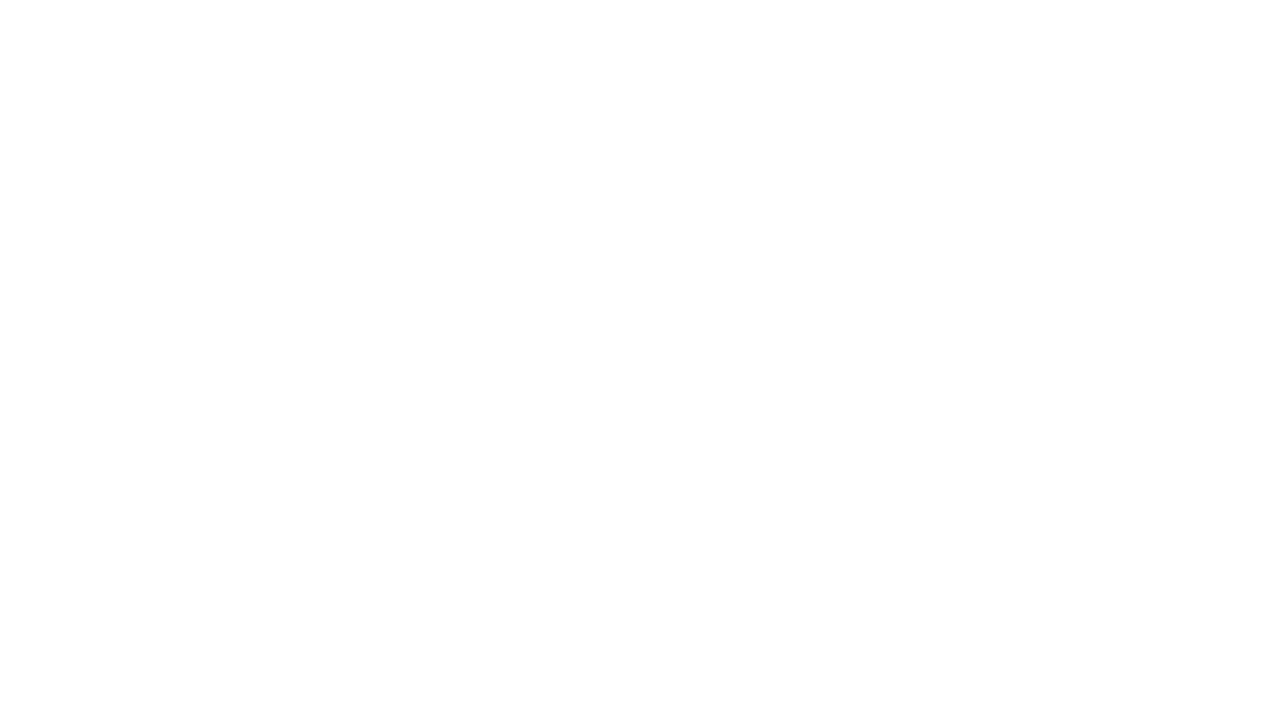

Navigated forward using browser forward button
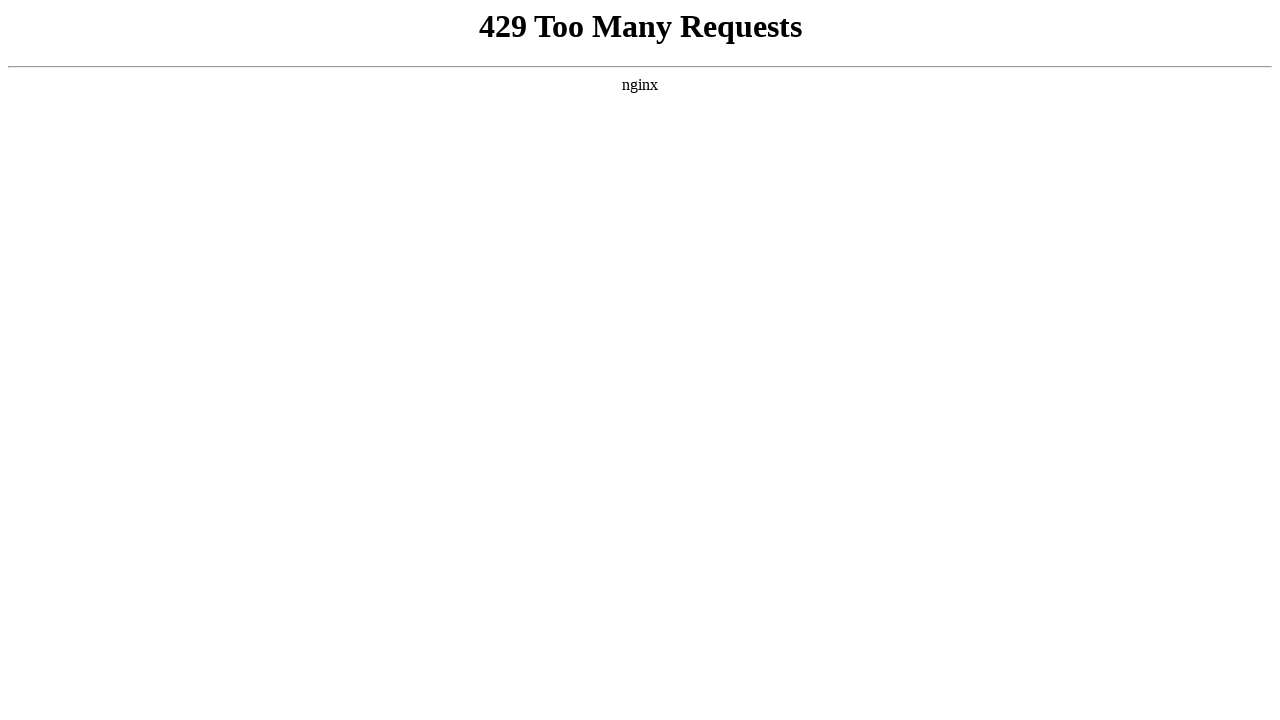

Refreshed the page
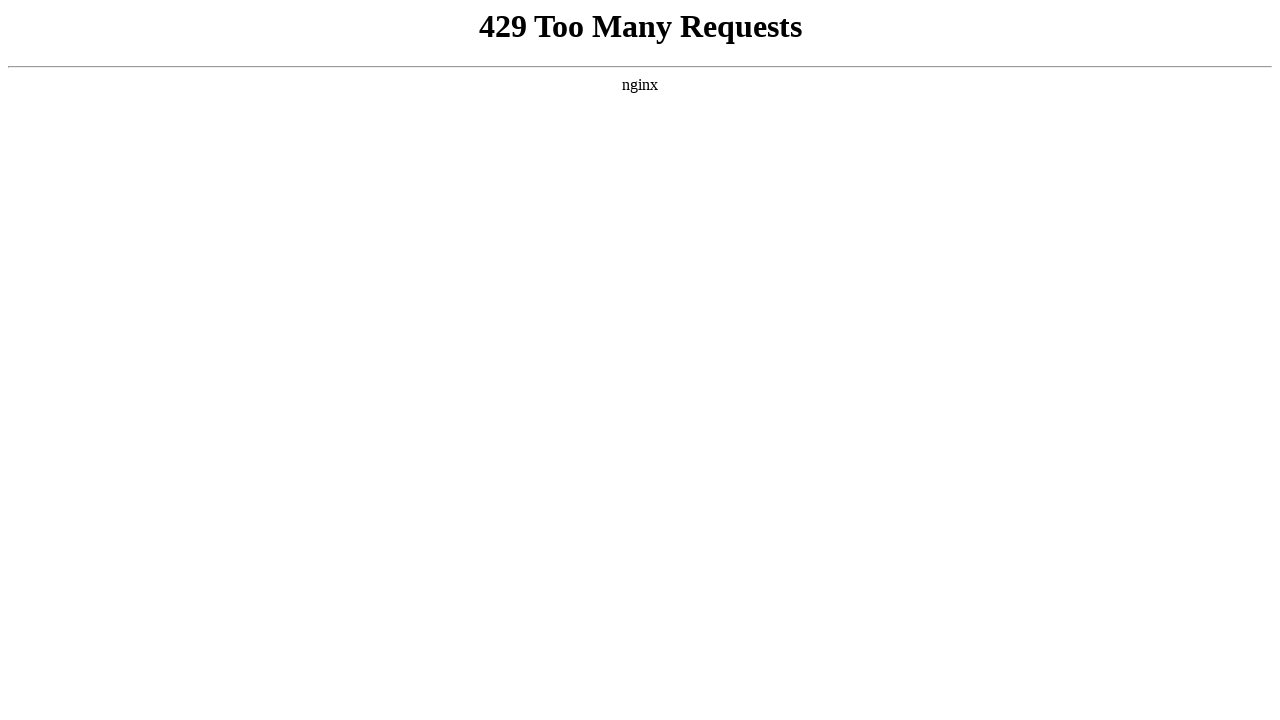

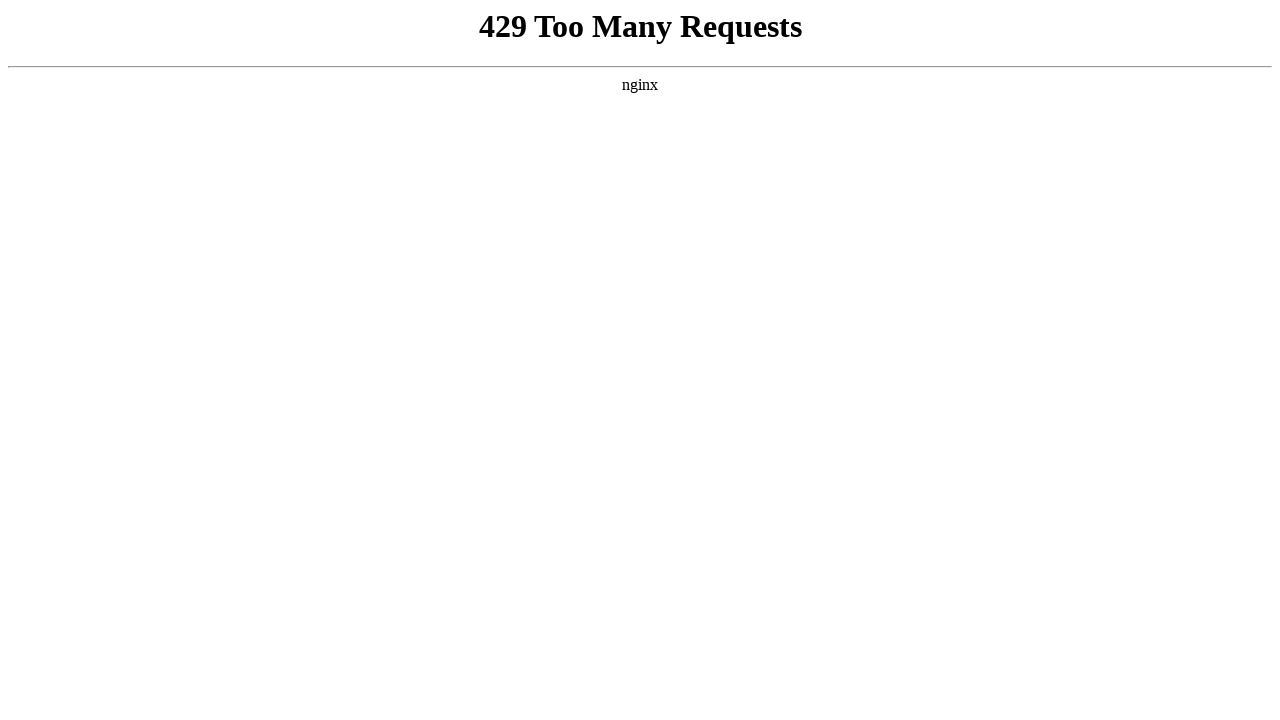